Tests passenger dropdown functionality by opening the dropdown, incrementing the adult passenger count 4 times using a button, and then closing the dropdown.

Starting URL: https://rahulshettyacademy.com/dropdownsPractise/

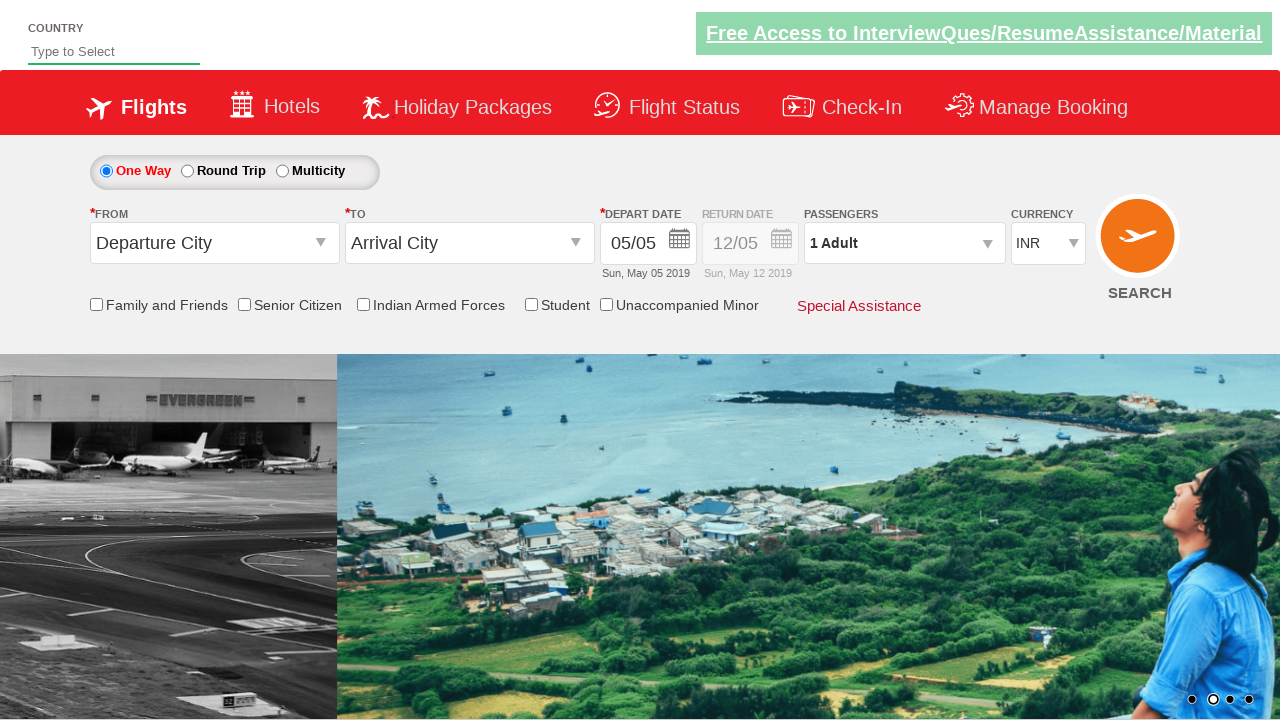

Opened passenger dropdown by clicking on divpaxinfo at (904, 243) on #divpaxinfo
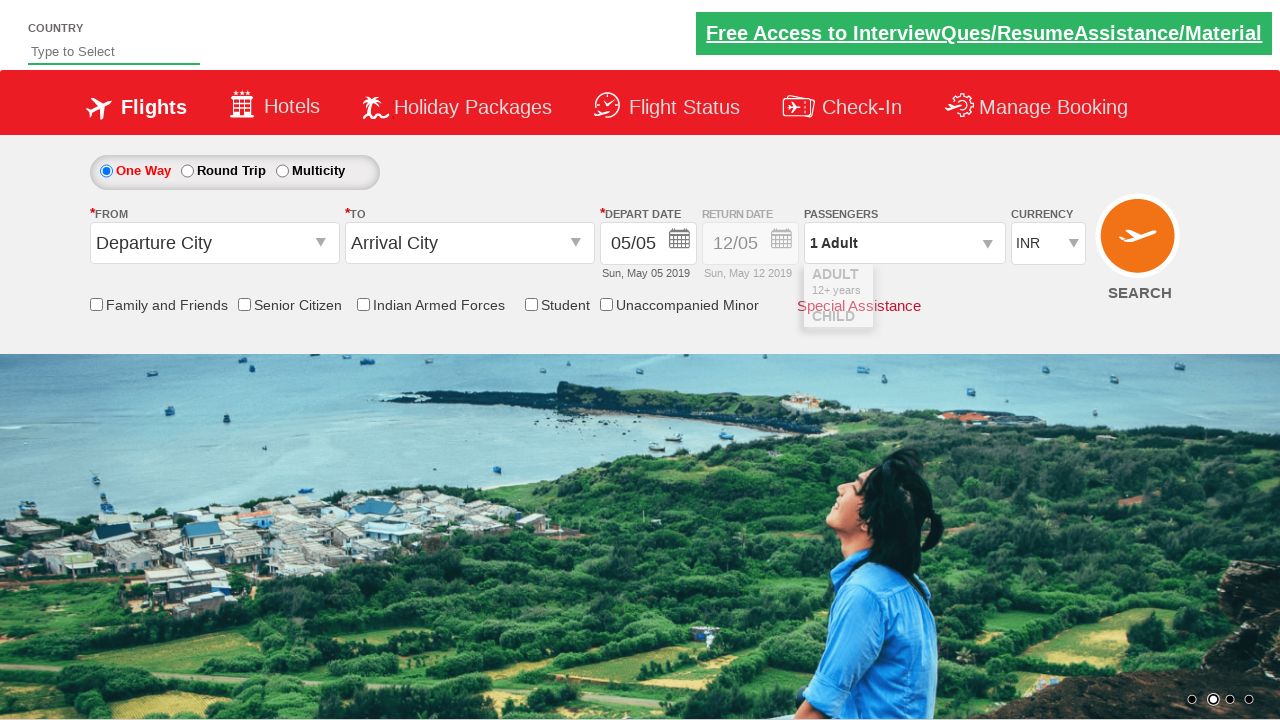

Waited 1000ms for dropdown to become visible
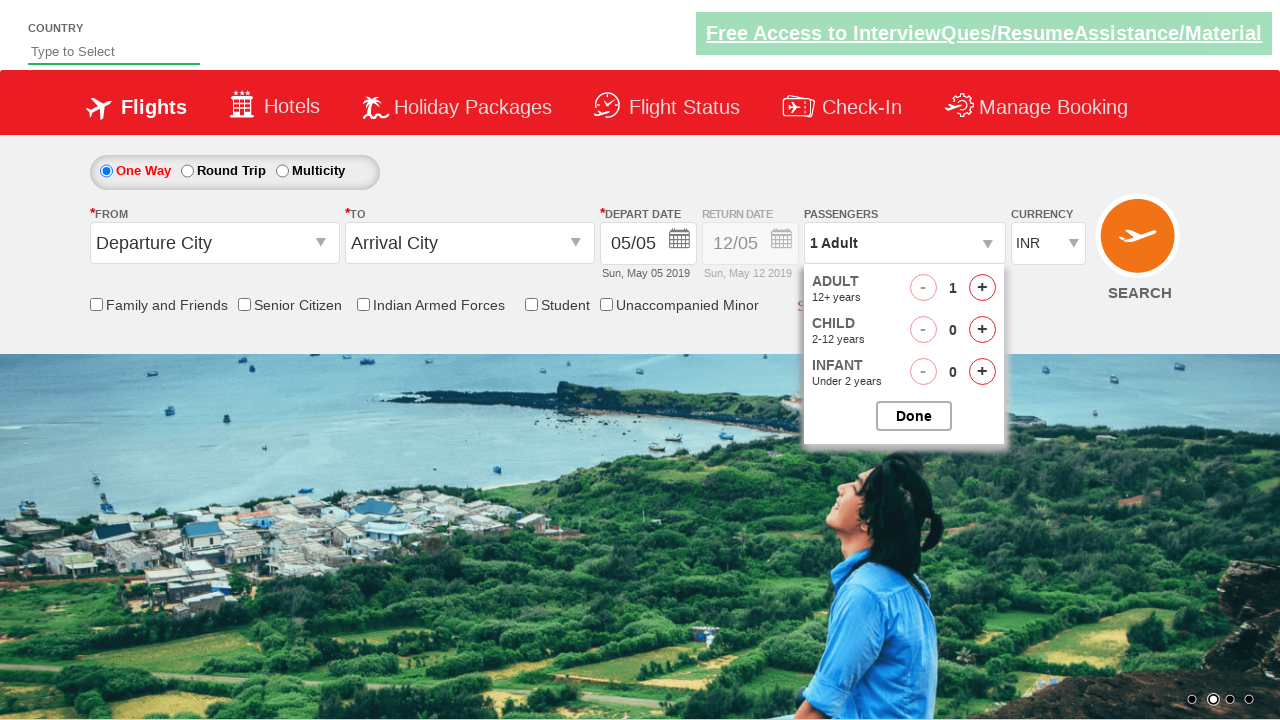

Incremented adult passenger count (click 1 of 4) at (982, 288) on #hrefIncAdt
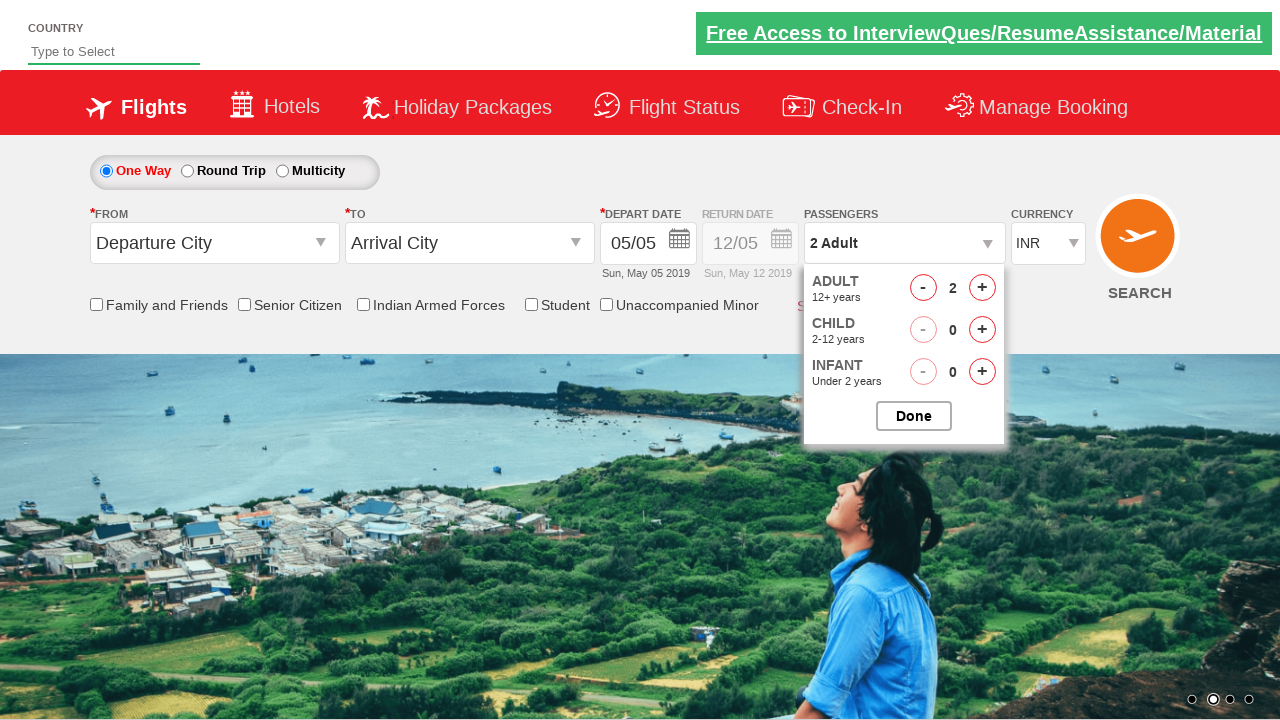

Incremented adult passenger count (click 2 of 4) at (982, 288) on #hrefIncAdt
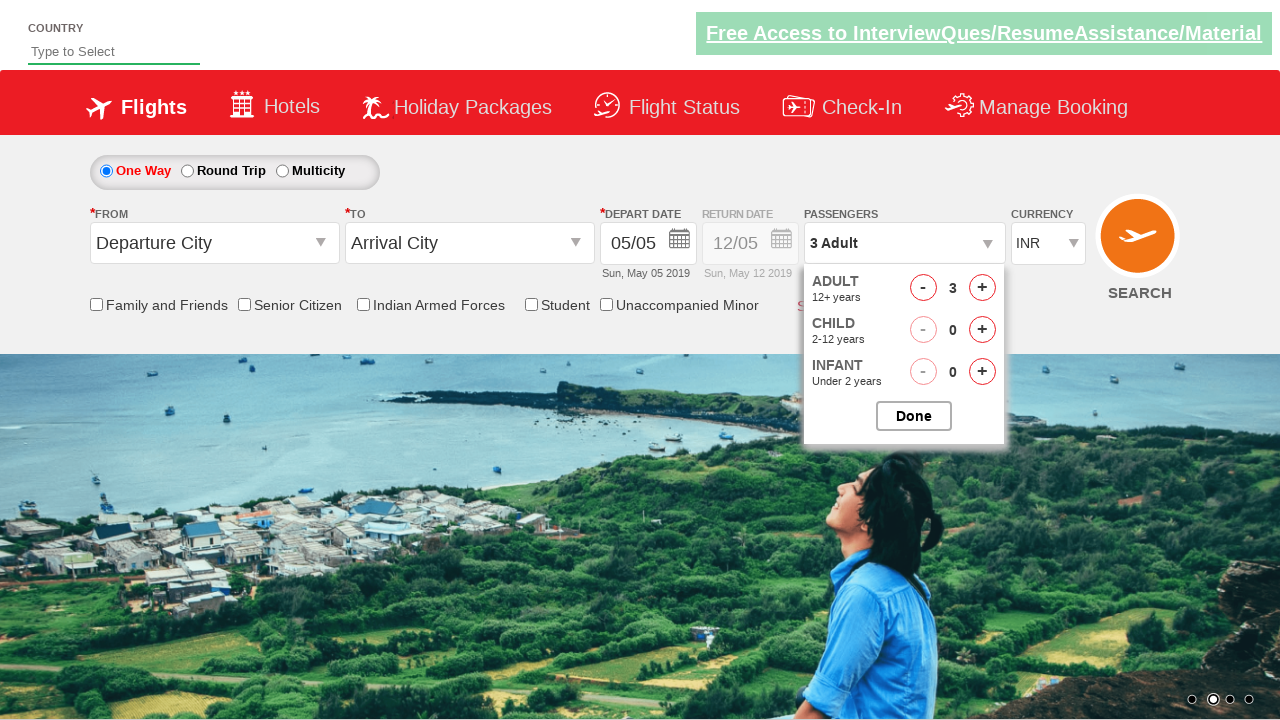

Incremented adult passenger count (click 3 of 4) at (982, 288) on #hrefIncAdt
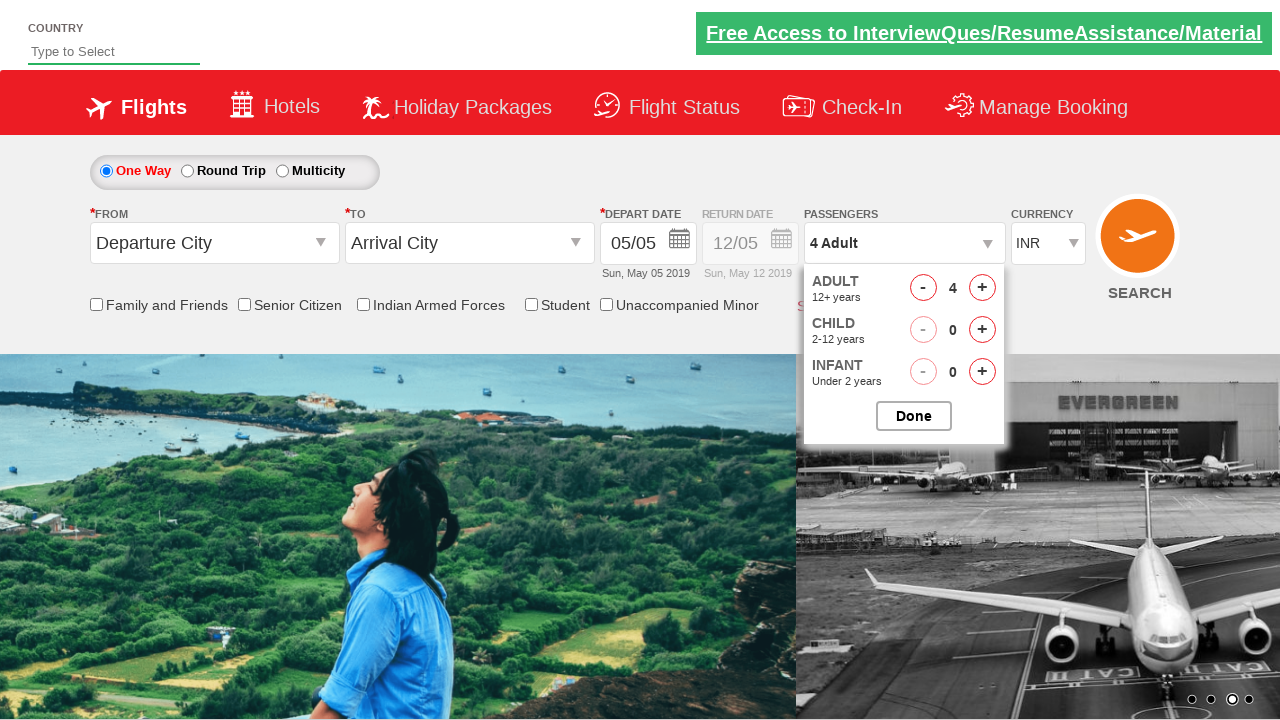

Incremented adult passenger count (click 4 of 4) at (982, 288) on #hrefIncAdt
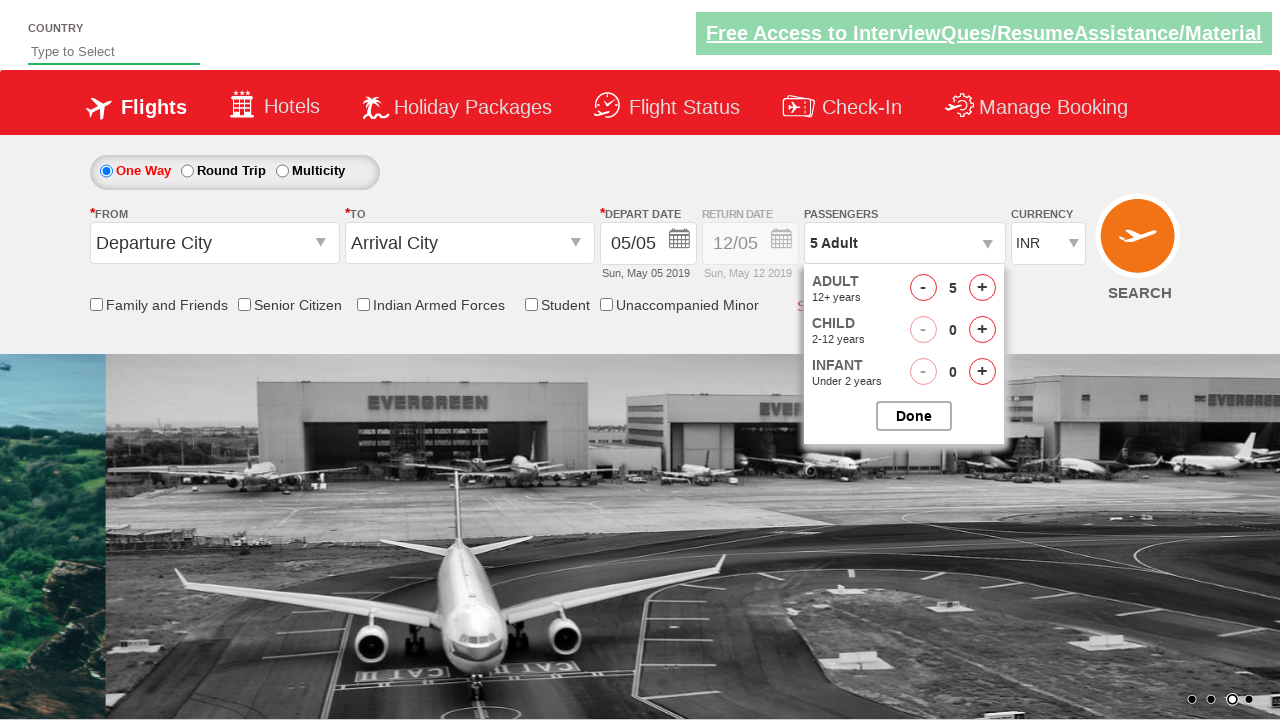

Closed passenger dropdown by clicking close button at (914, 416) on #btnclosepaxoption
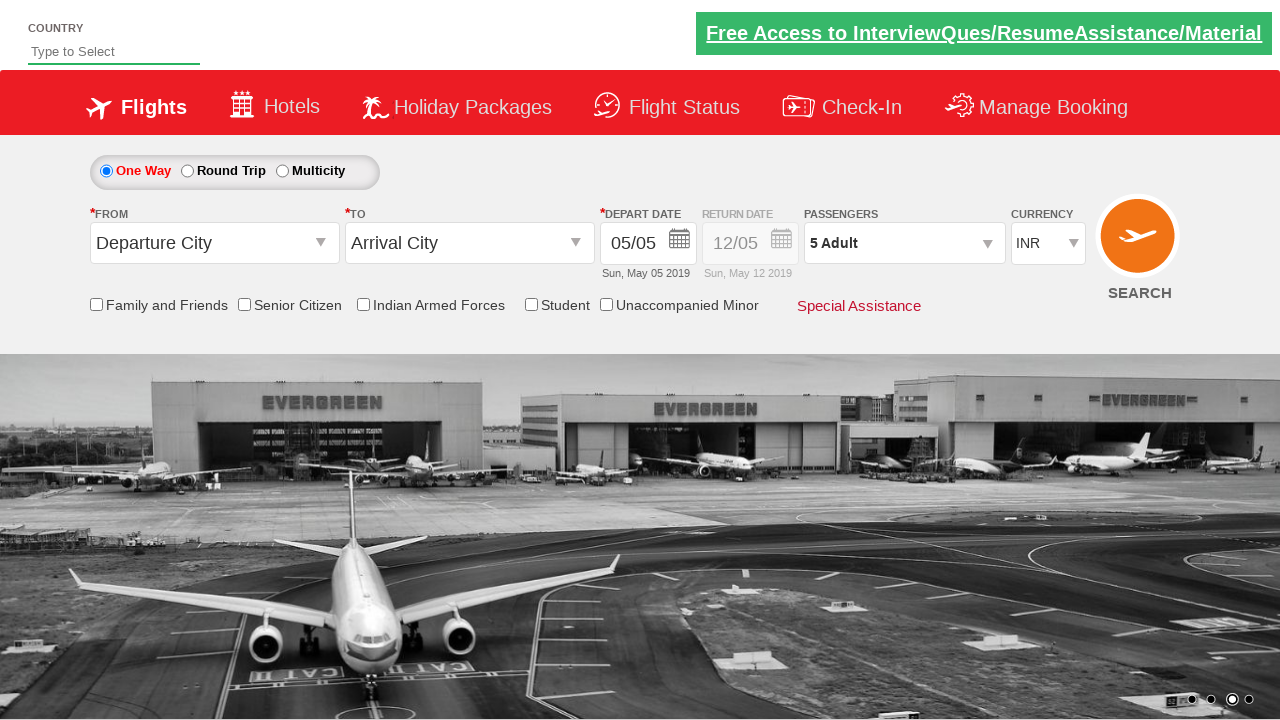

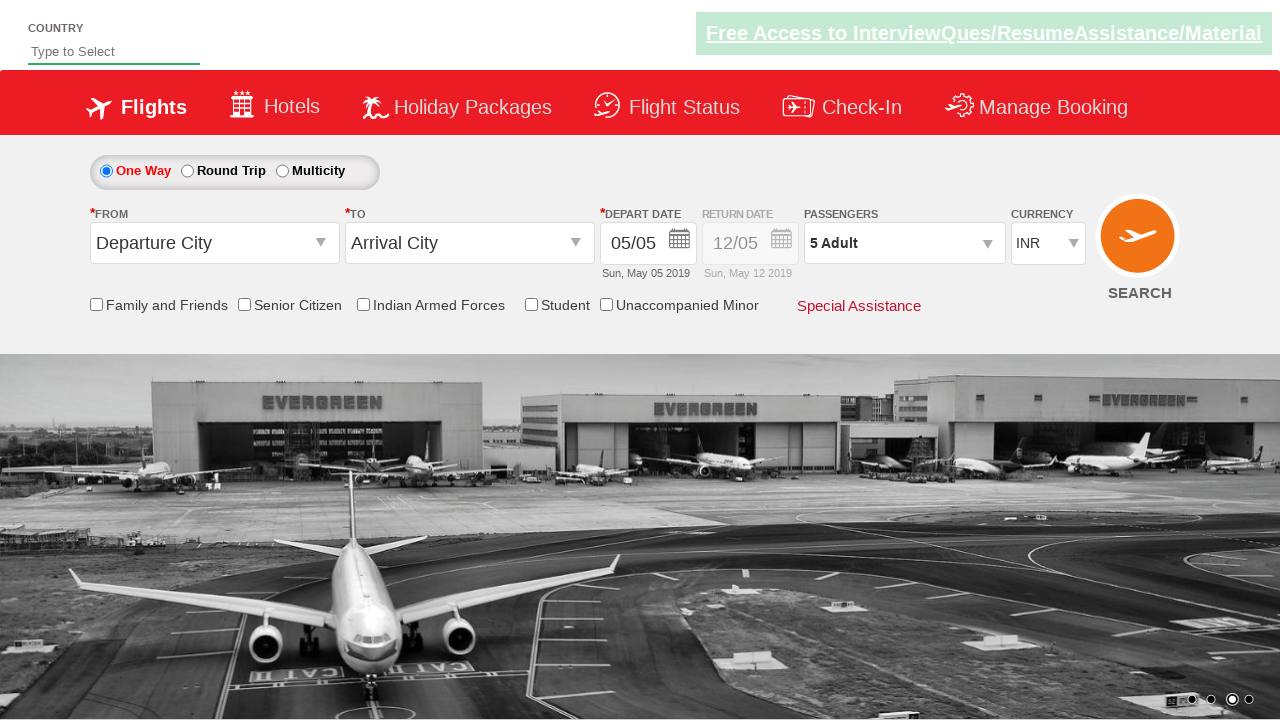